Tests the search functionality by navigating to the search page, entering "python" as a search term, and verifying that search results contain the language name.

Starting URL: https://www.99-bottles-of-beer.net/

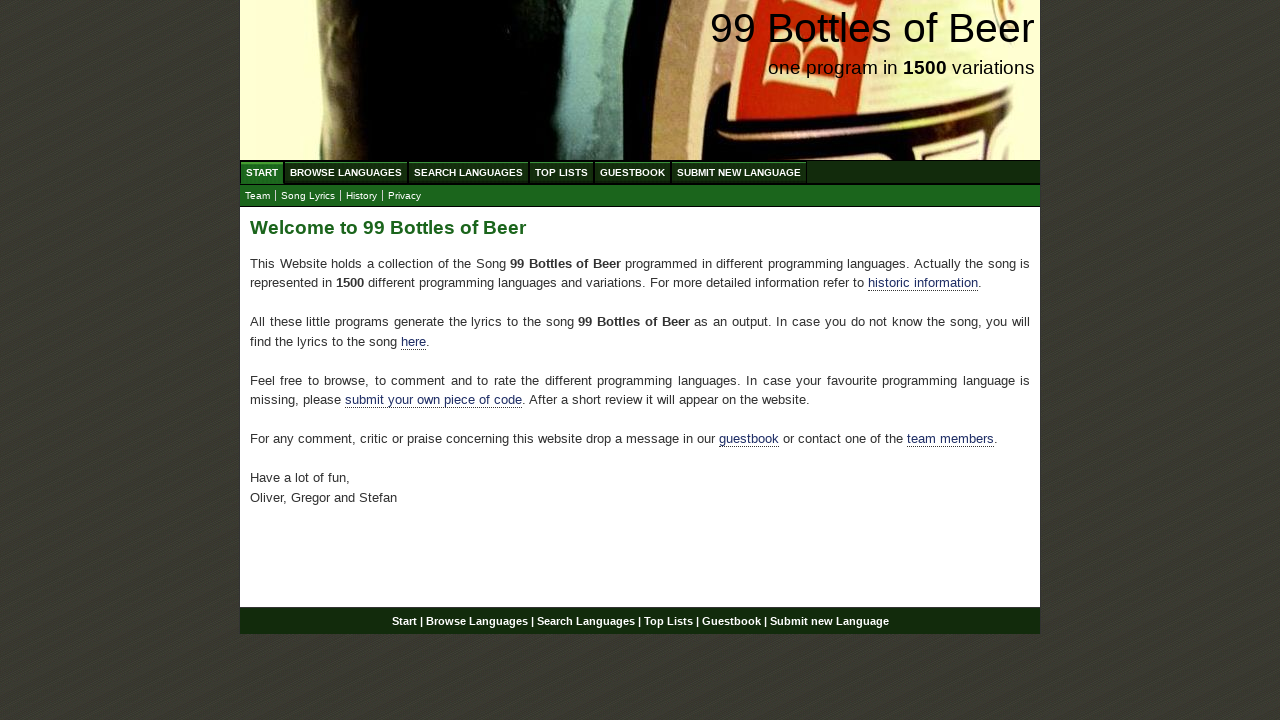

Clicked on Search Languages menu at (468, 172) on xpath=//ul[@id='menu']/li/a[@href='/search.html']
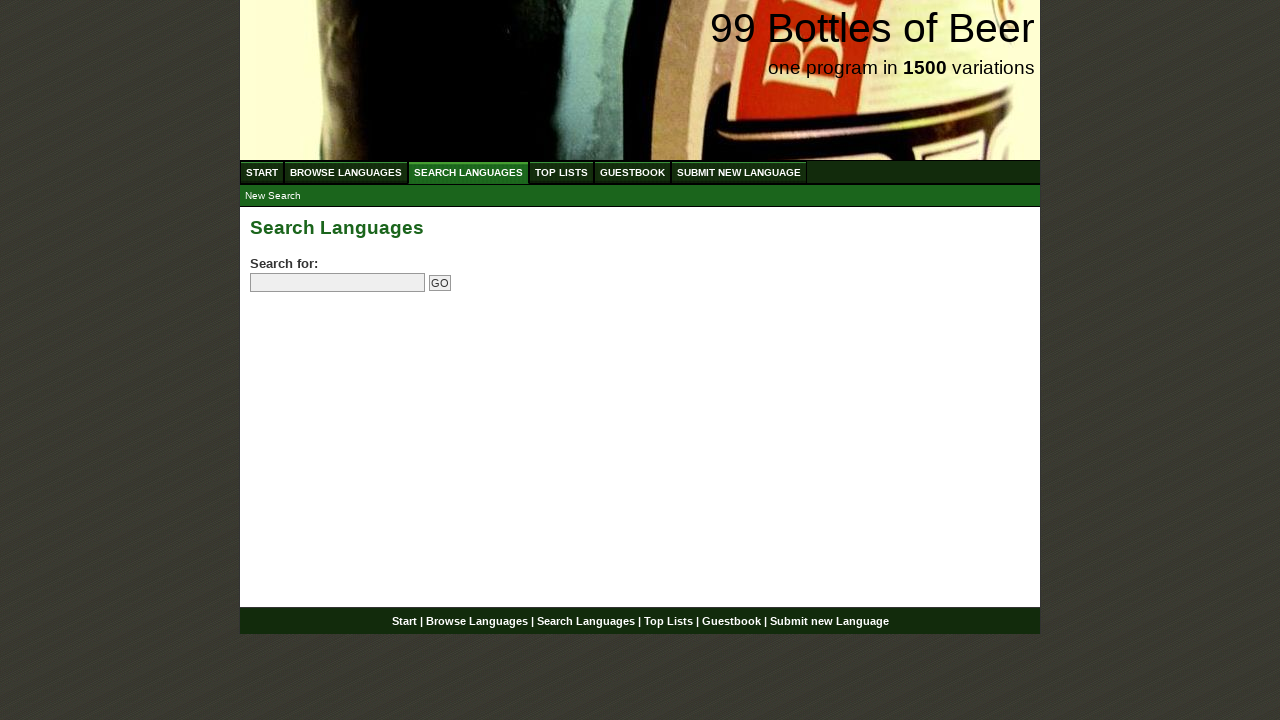

Clicked on search field at (338, 283) on input[name='search']
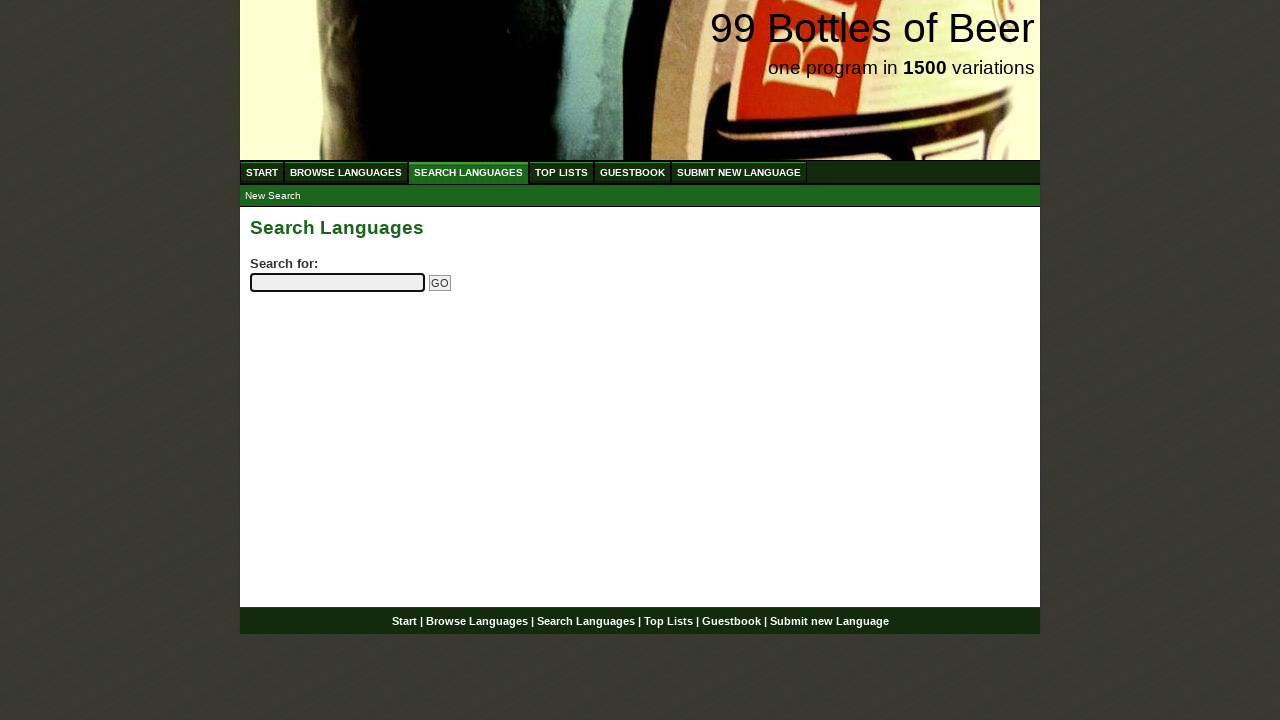

Entered 'python' as search term on input[name='search']
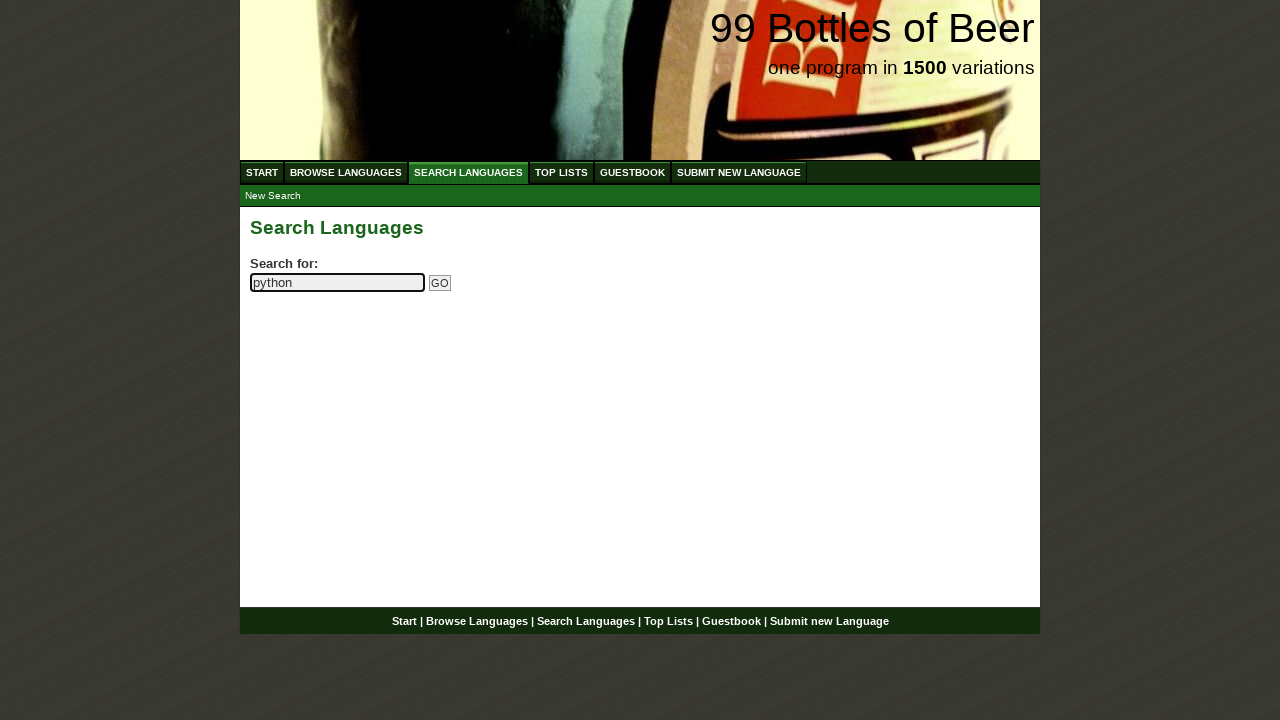

Clicked Go button to submit search at (440, 283) on input[name='submitsearch']
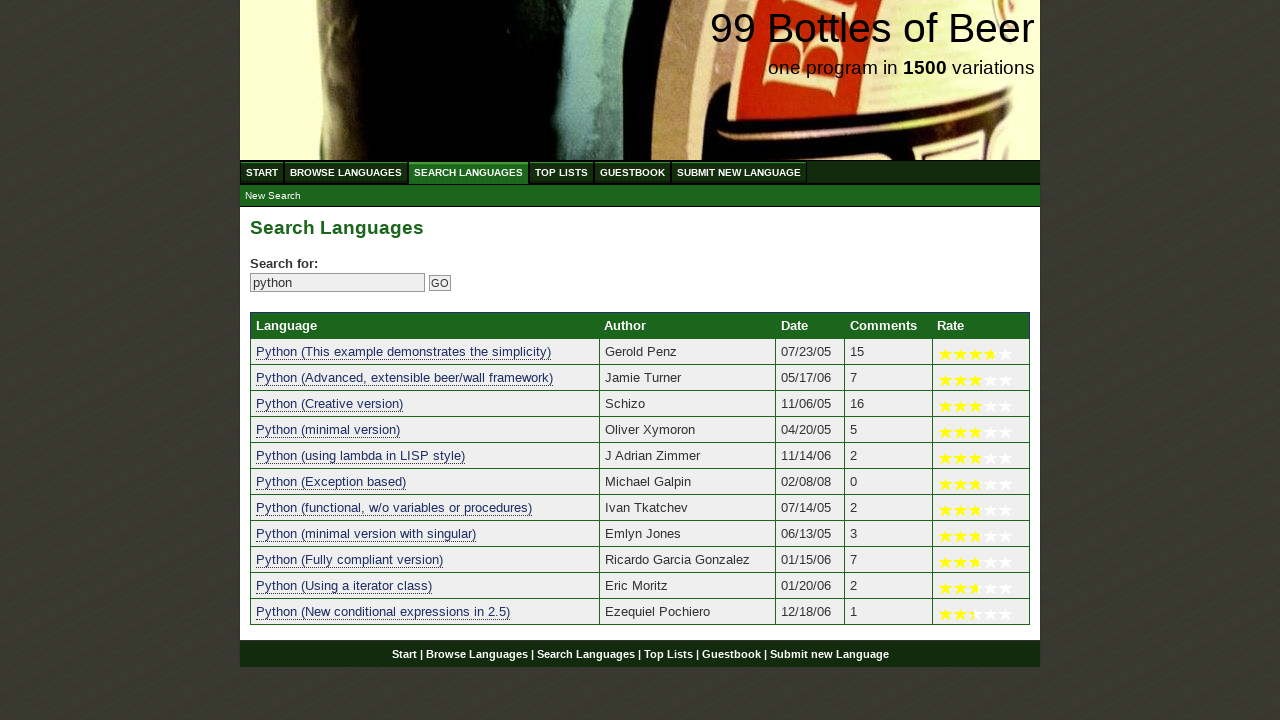

Search results table loaded and language name verified
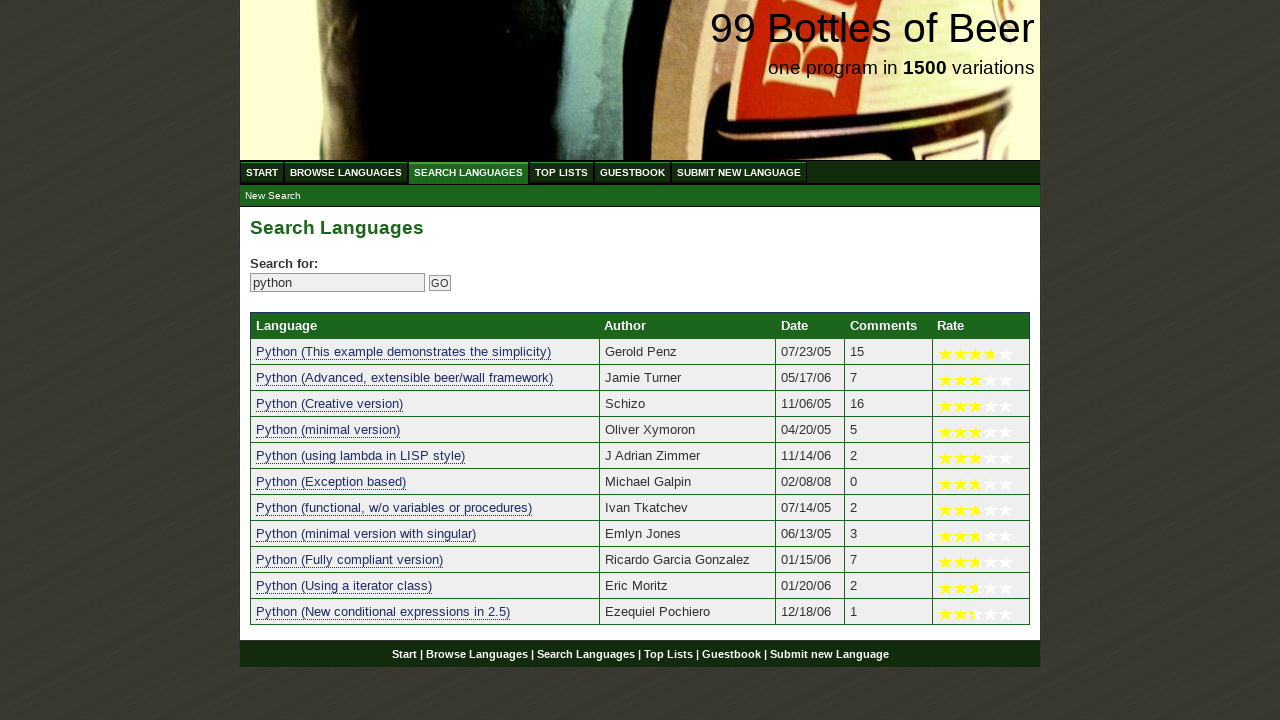

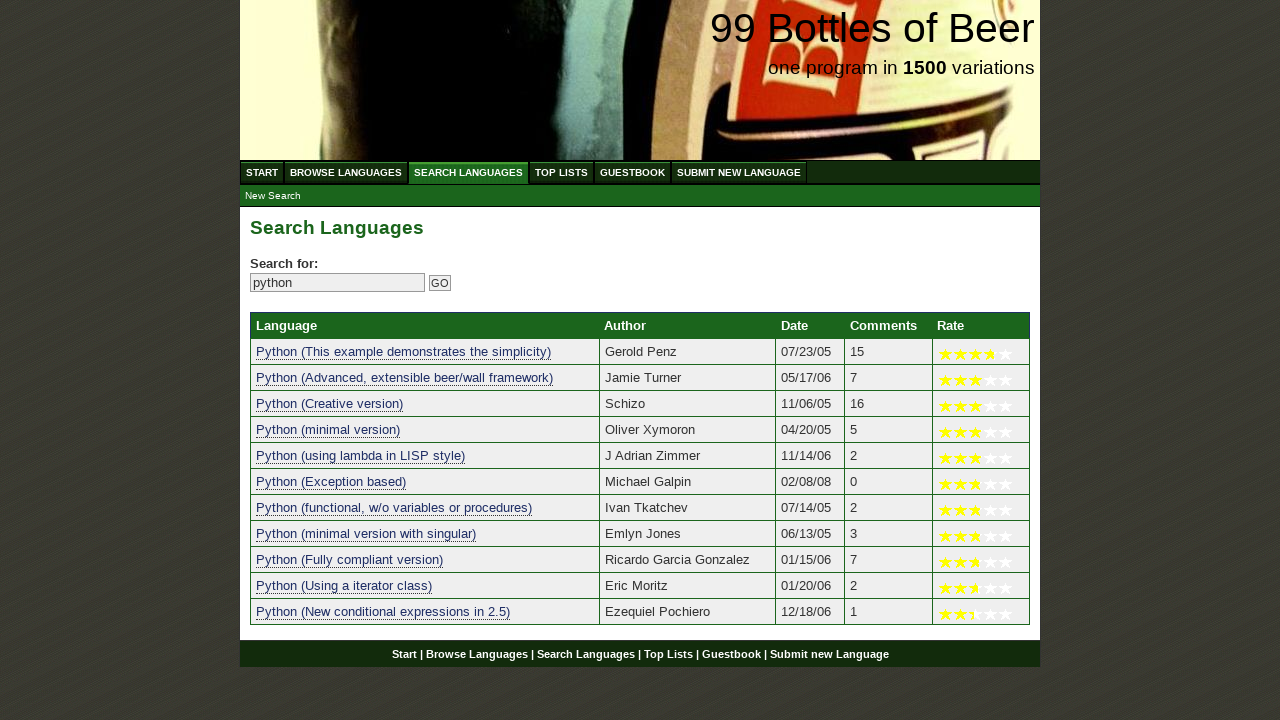